Tests the Swiggy homepage by entering a city location in the location search field to find restaurants in that area.

Starting URL: https://www.swiggy.com

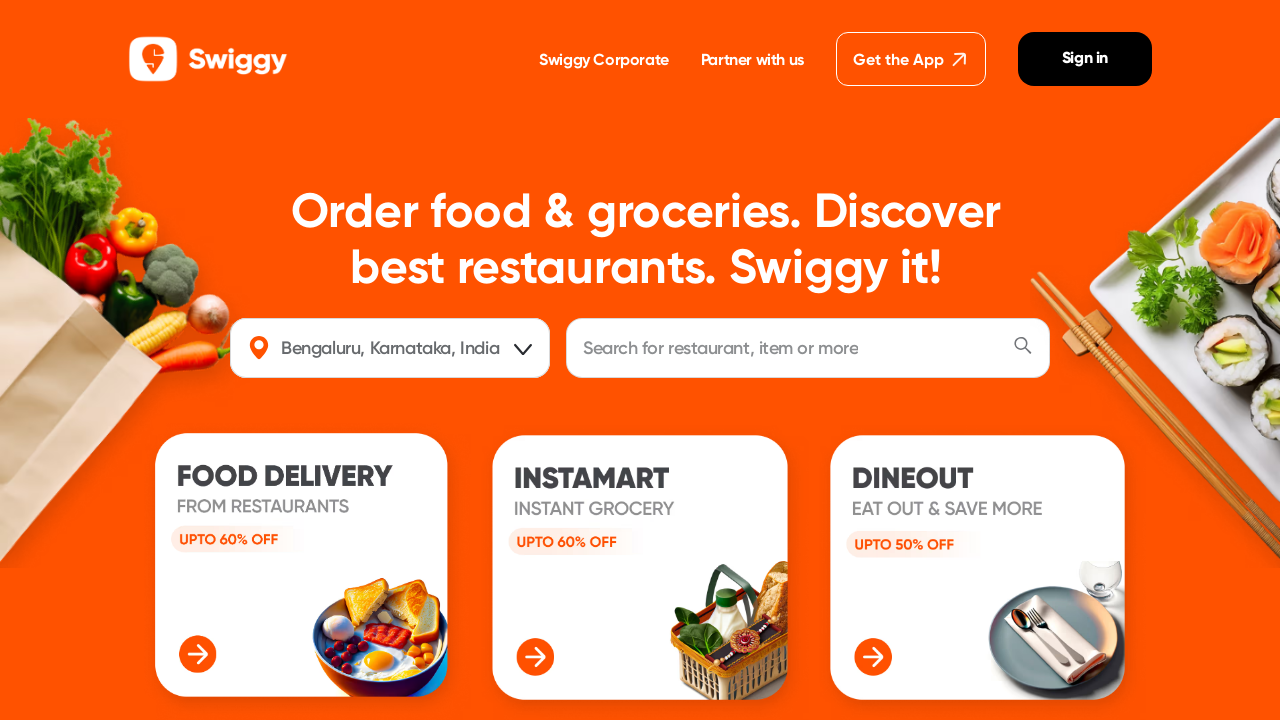

Location input field became visible
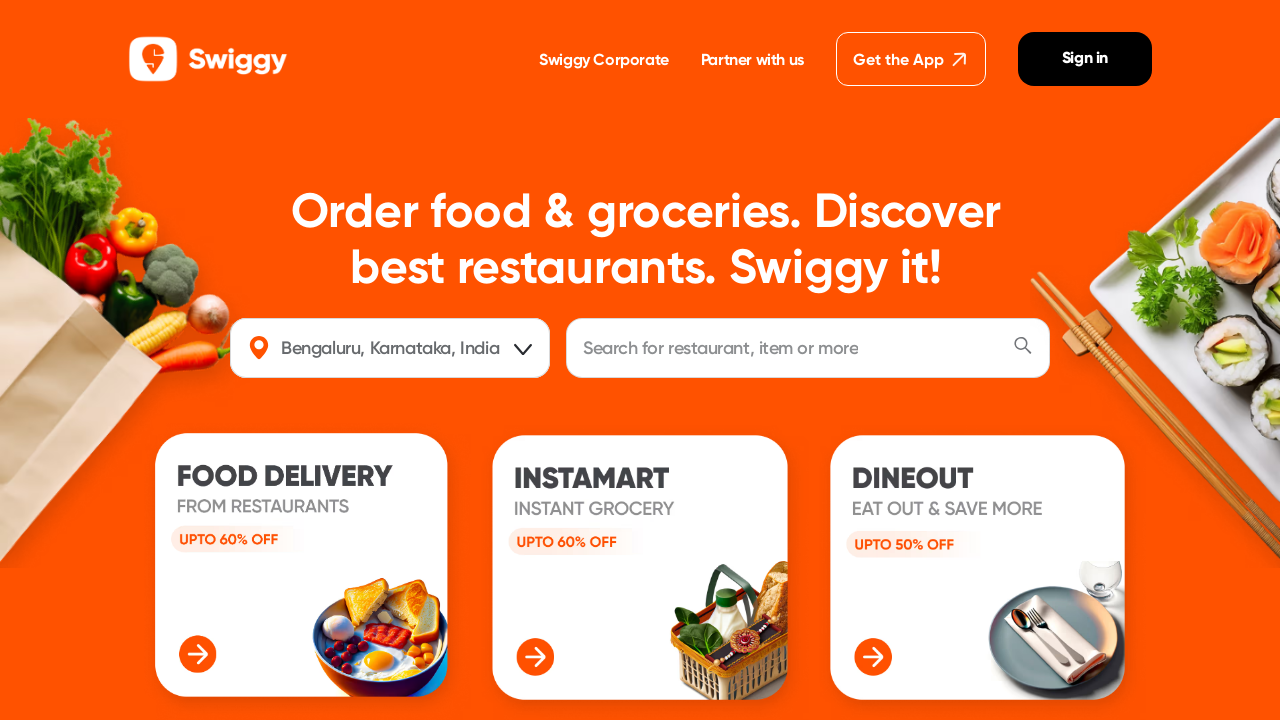

Entered 'chennai' in location search field on #location
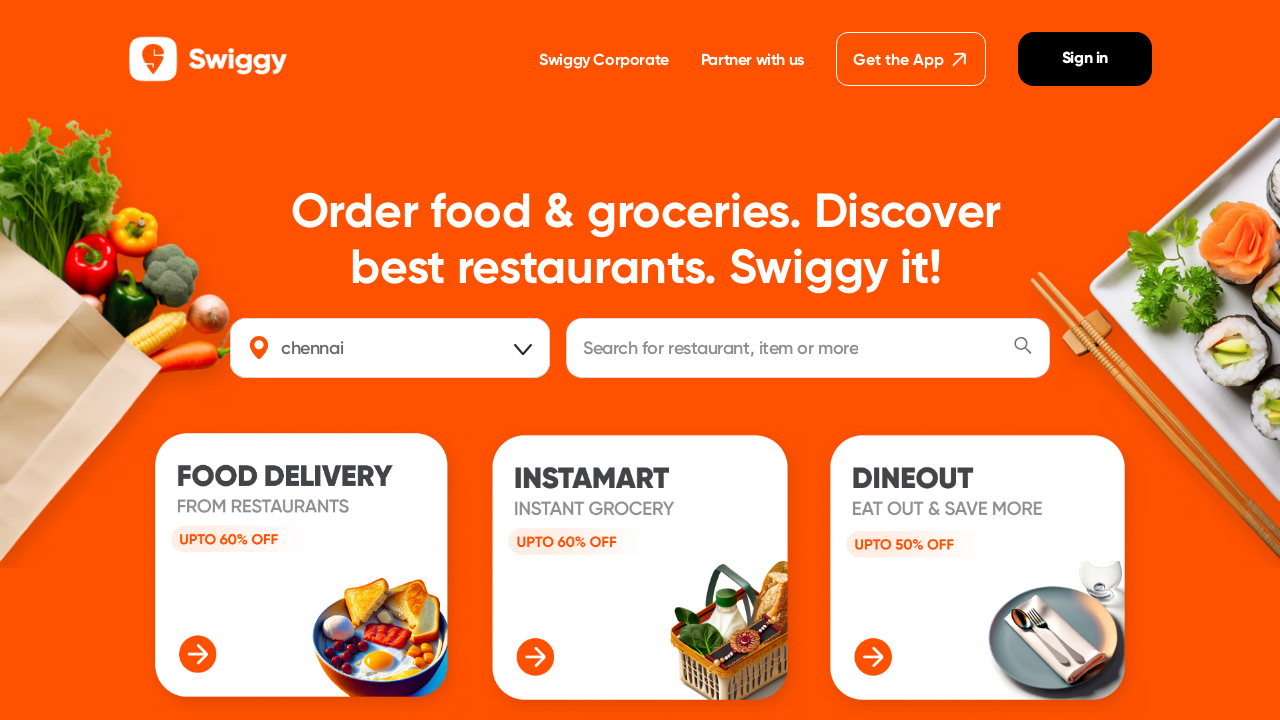

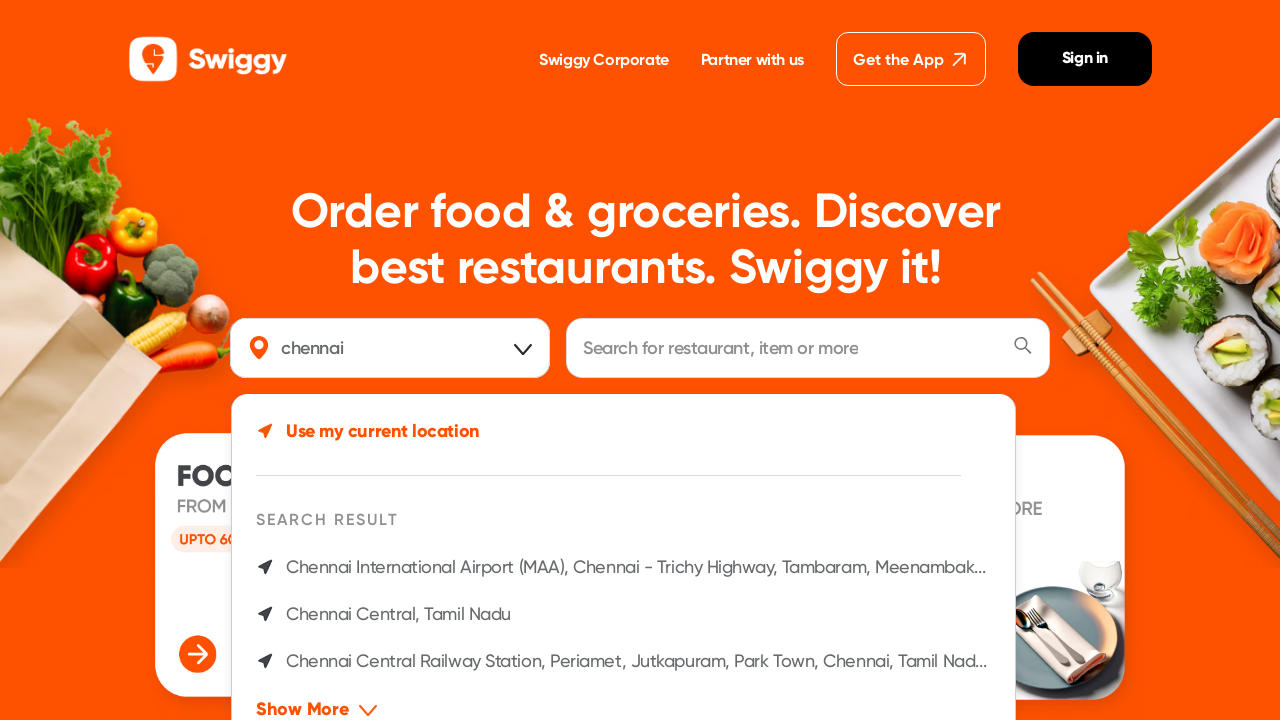